Fills out a form with book preferences and family information using advanced XPath selectors

Starting URL: https://syntaxprojects.com/advanceXpath-homework.php

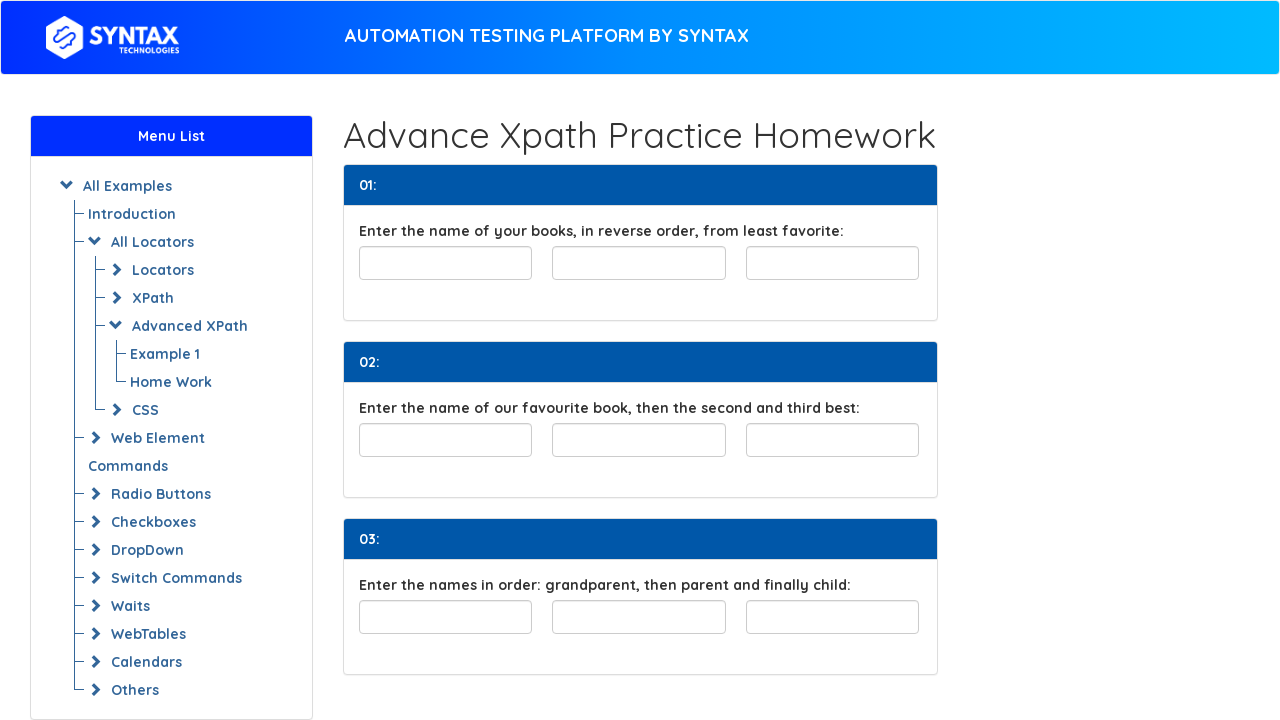

Filled least favorite book field with 'Alice's Adventures in Wonderland' on input#least-favorite
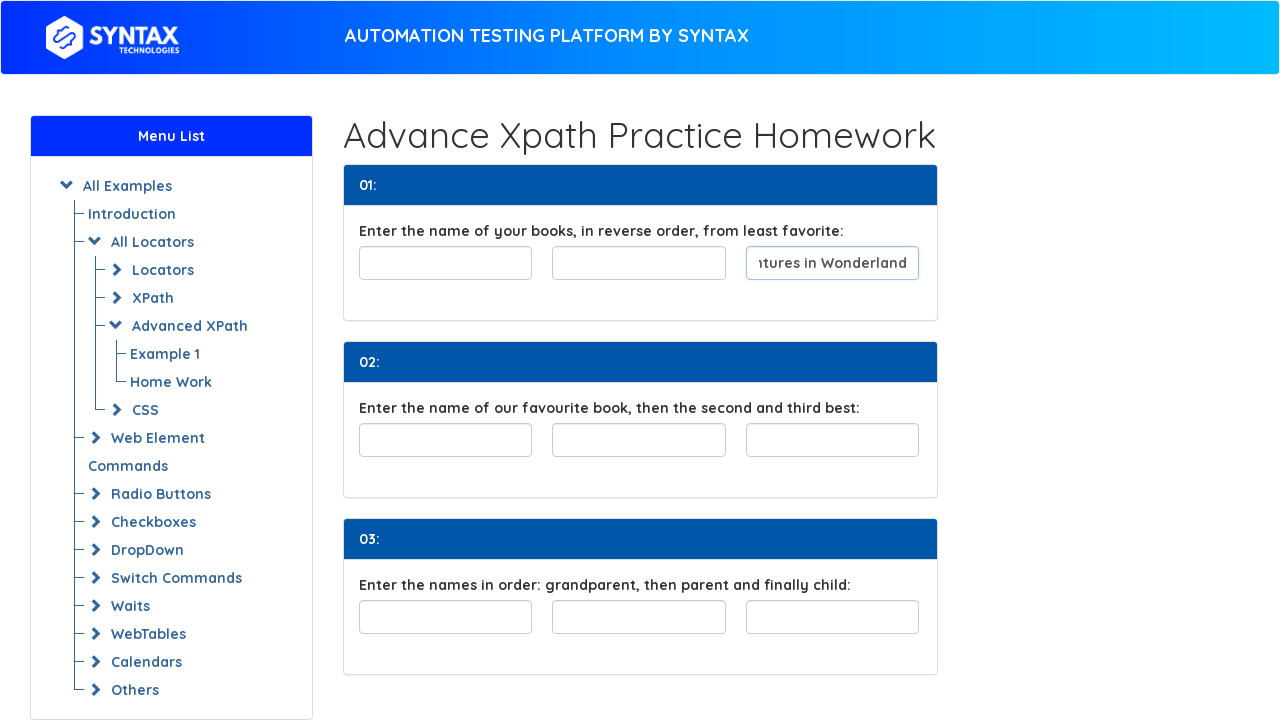

Filled second favorite book field with 'Treasure Island' on //input[@id='least-favorite']/preceding-sibling::input[1]
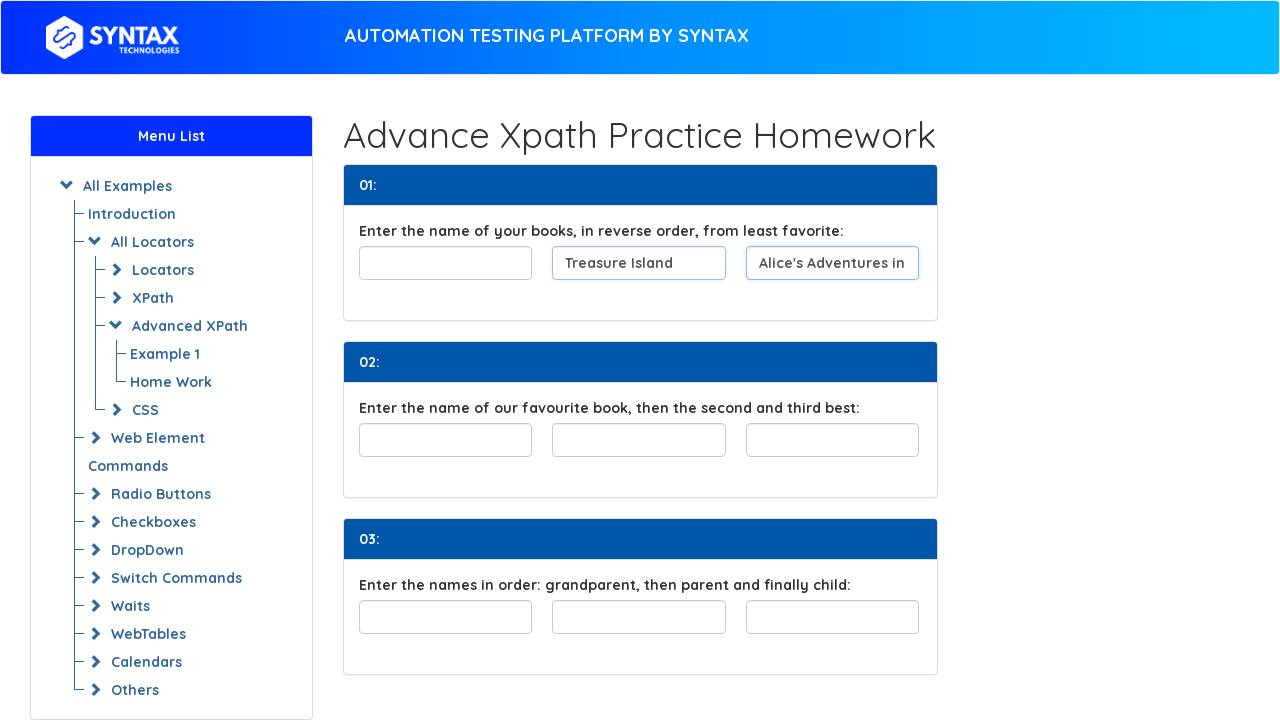

Filled third favorite book field with 'Pride and Prejudice' on //input[@id='least-favorite']/preceding-sibling::input[2]
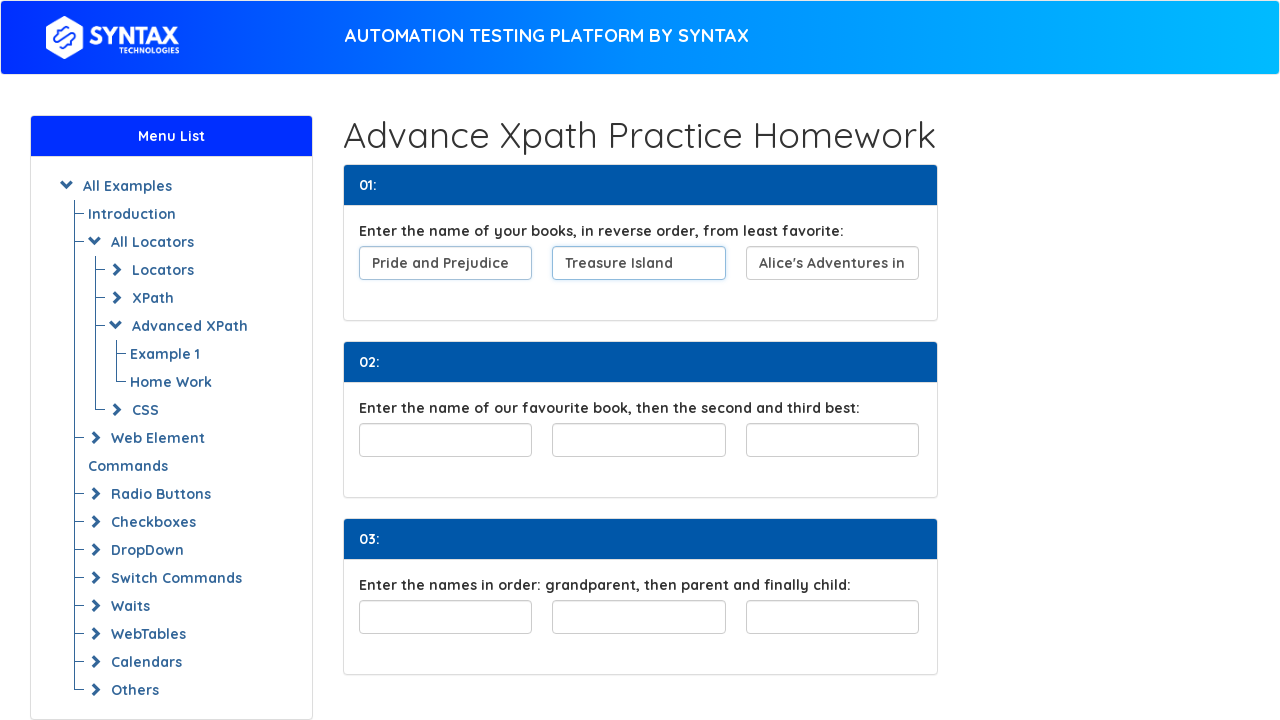

Filled favorite book field with 'Harry Potter' on input#favouriteBook
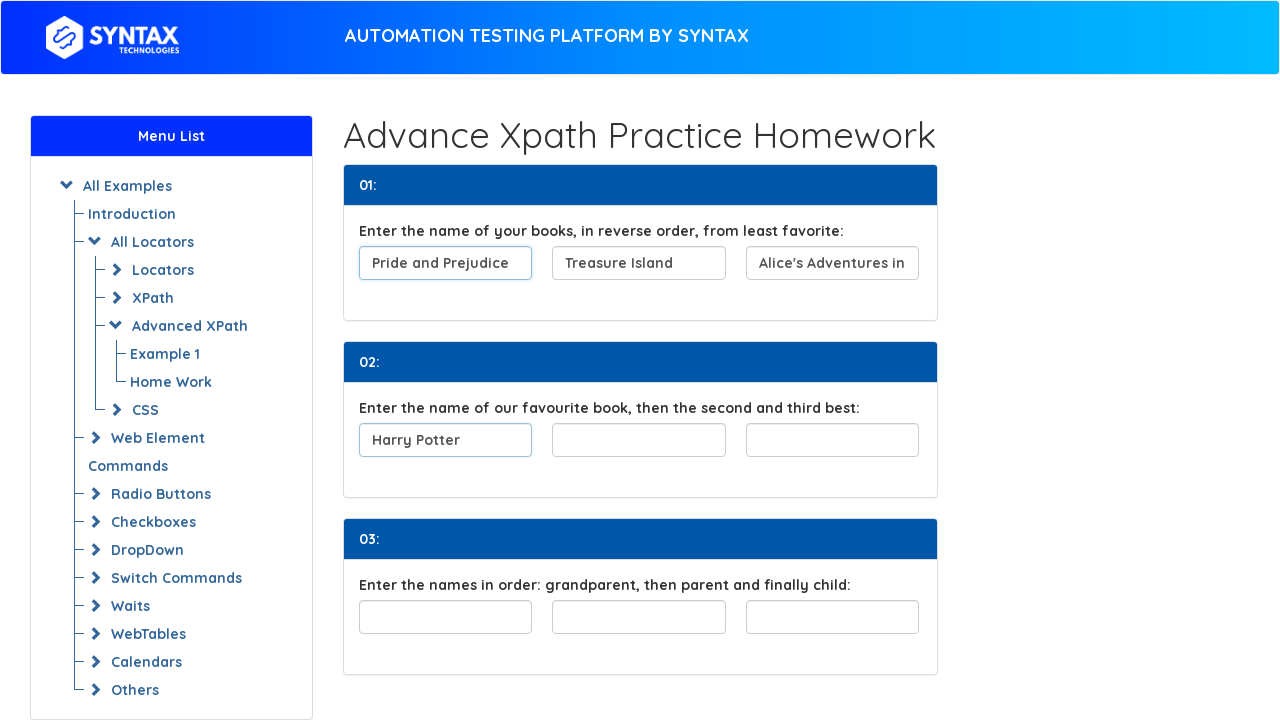

Filled first family tree input with '12556' on //div[@id='familyTree']/child::input[1]
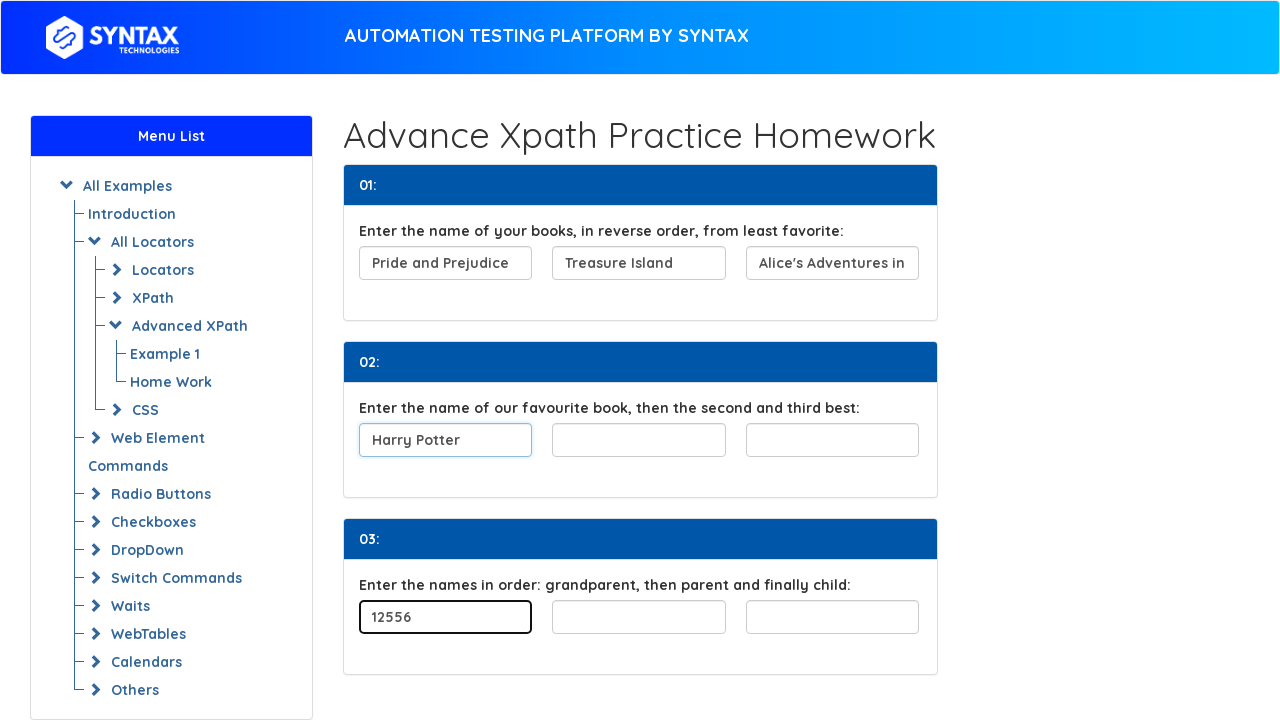

Filled second family tree input with '11444' on //div[@id='familyTree']/child::input[2]
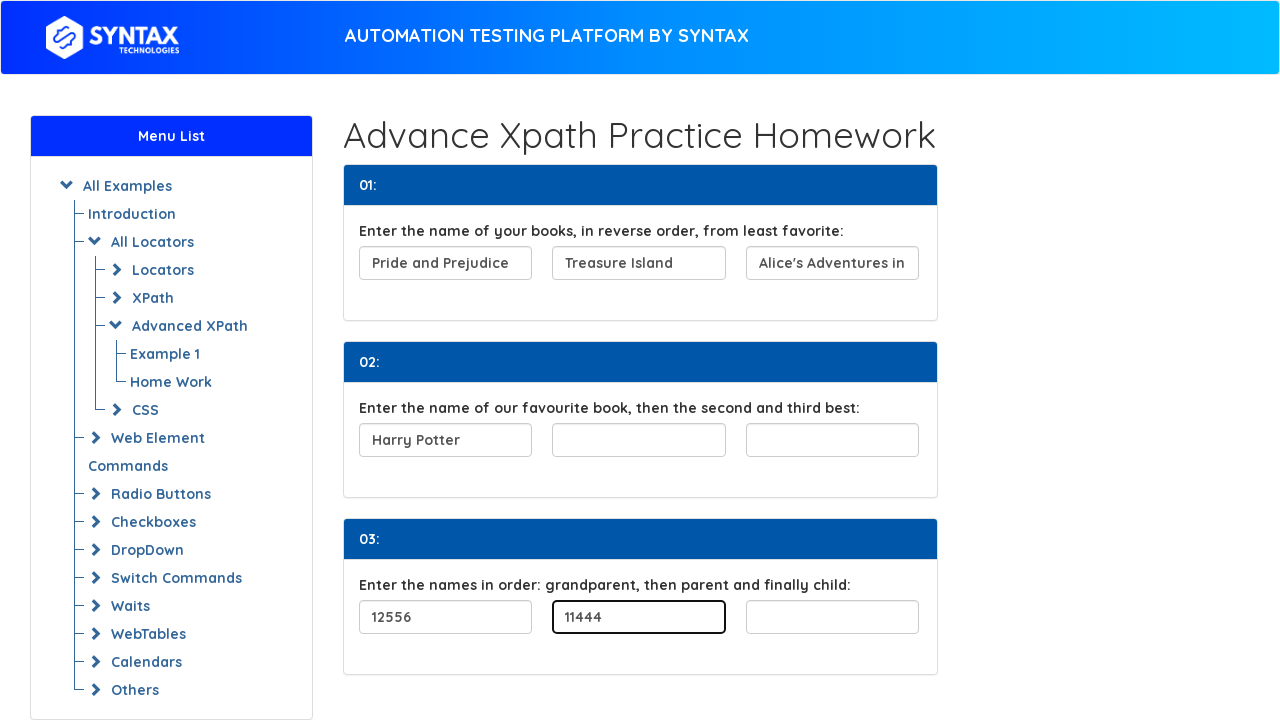

Filled third family tree input with '24444' on //div[@id='familyTree']/child::input[3]
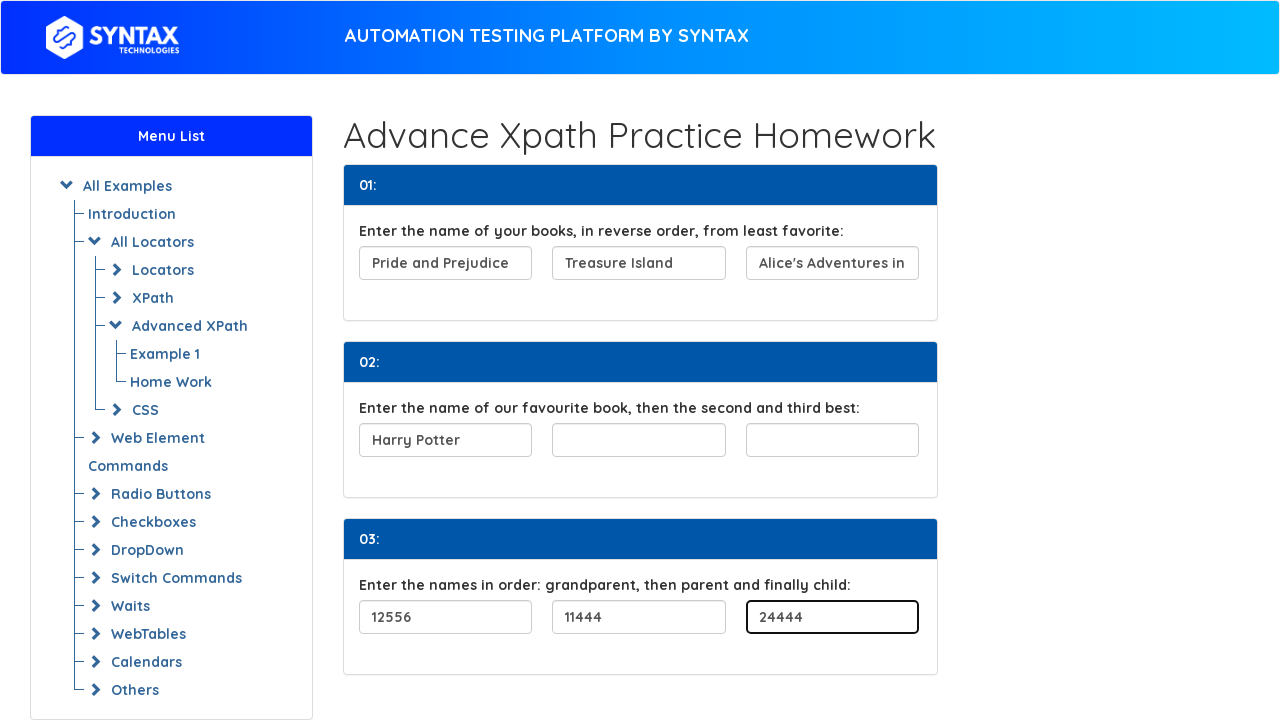

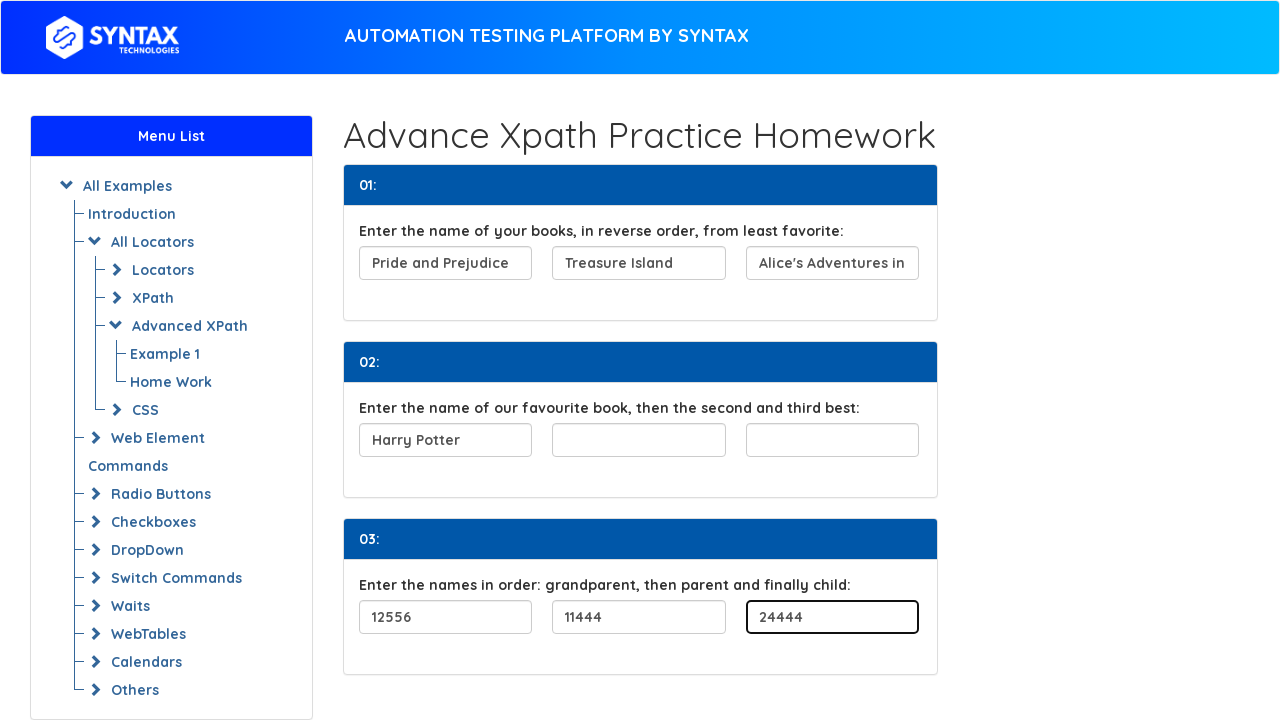